Tests various form elements on a practice page including radio buttons, text input, dropdown selection, and checkboxes

Starting URL: https://rahulshettyacademy.com/AutomationPractice/

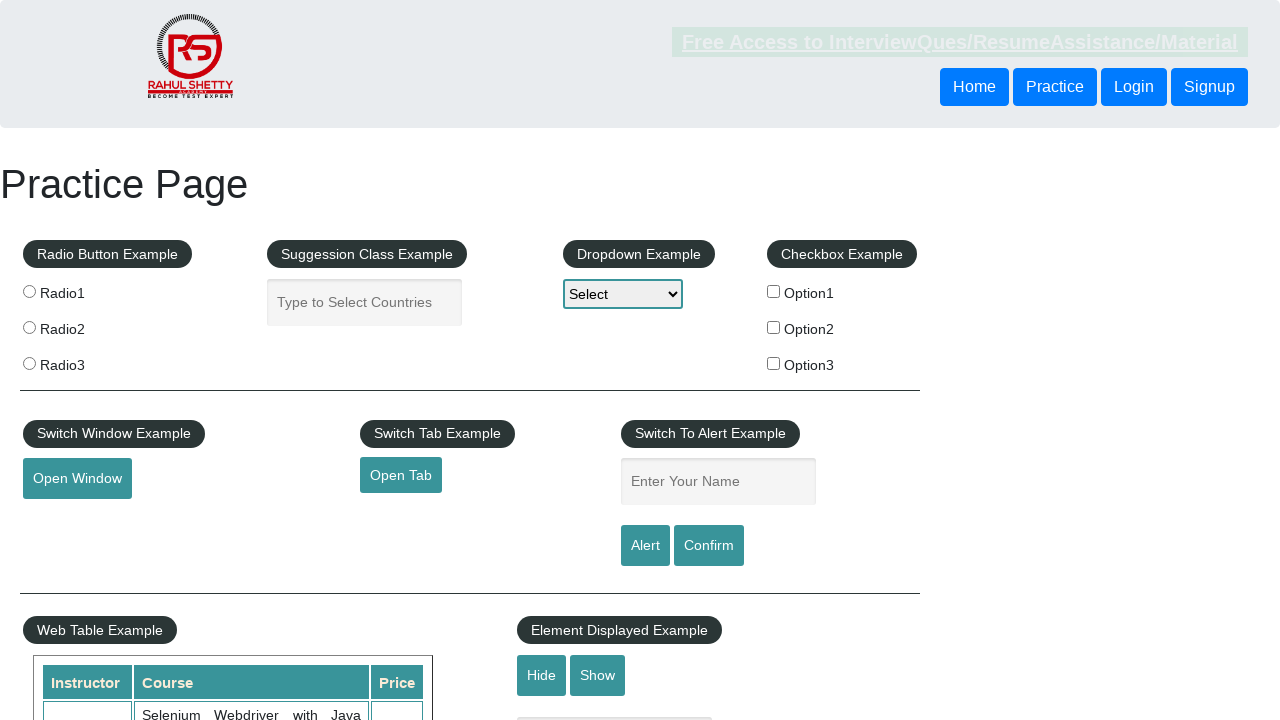

Clicked the second radio button at (29, 327) on (//input[@type='radio'])[2]
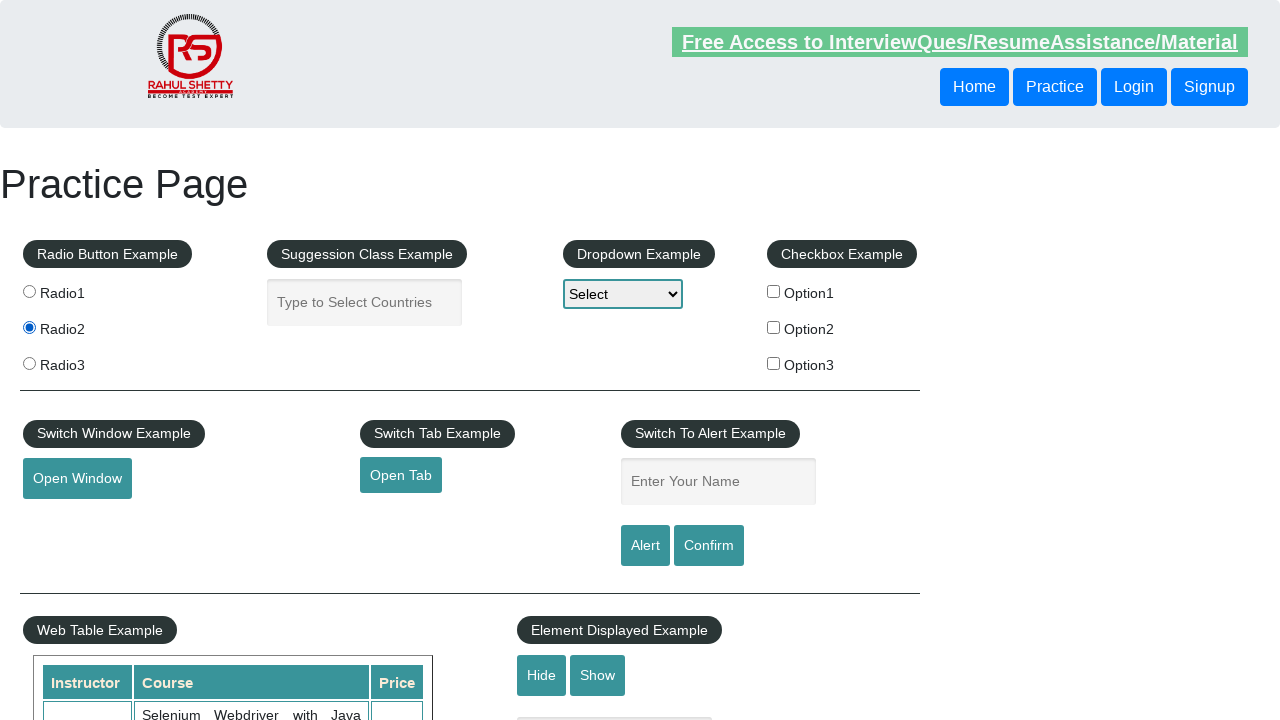

Filled autocomplete field with 'India' on input#autocomplete
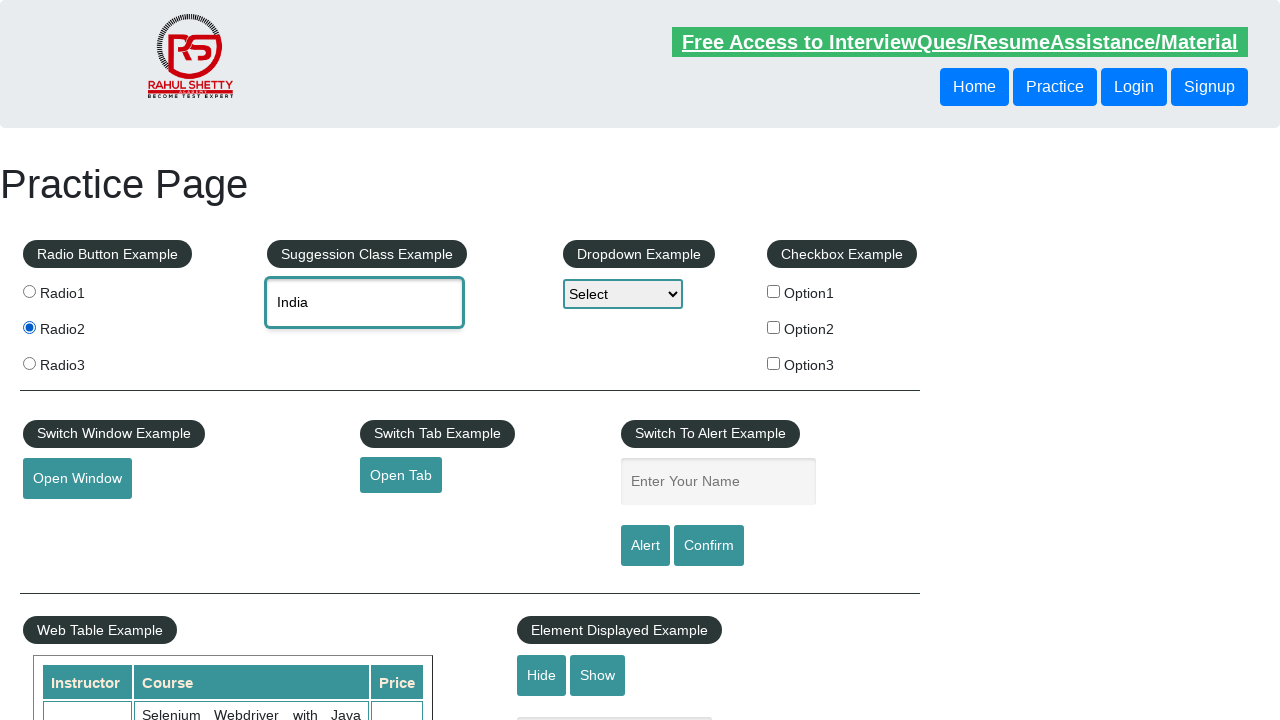

Selected option at index 2 from dropdown on select#dropdown-class-example
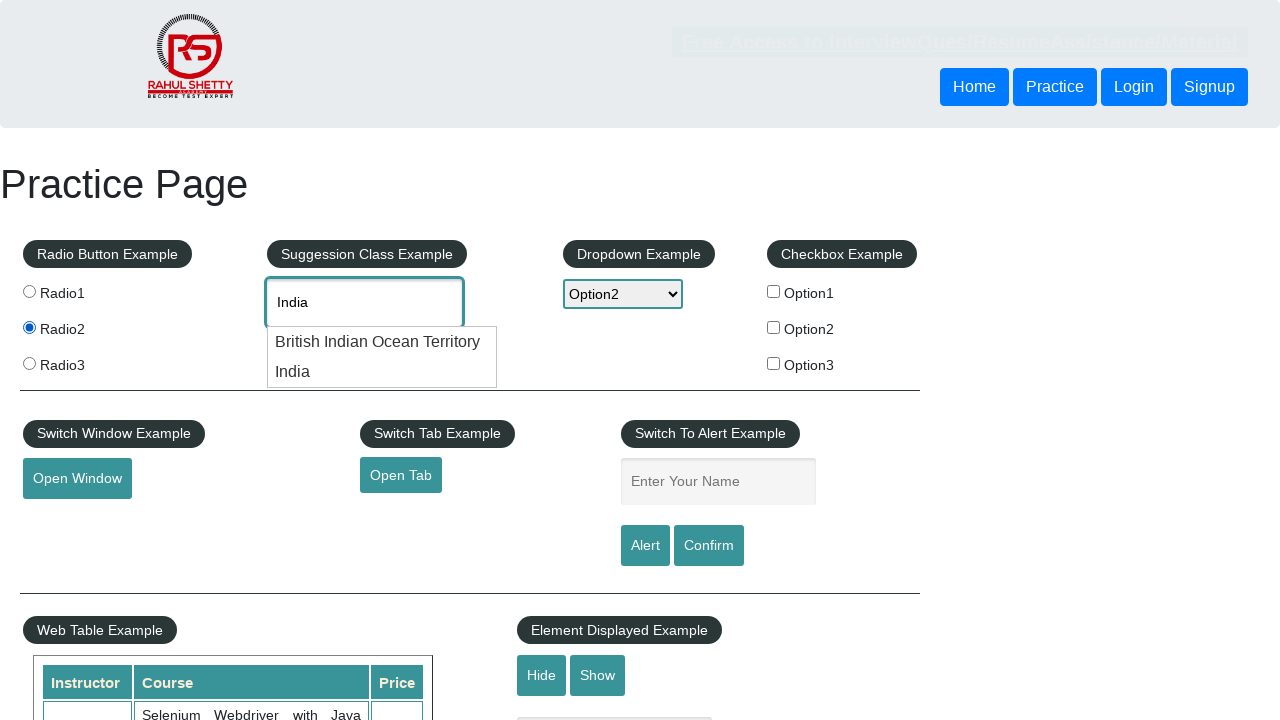

Clicked checkbox for option1 at (774, 291) on input[value='option1']
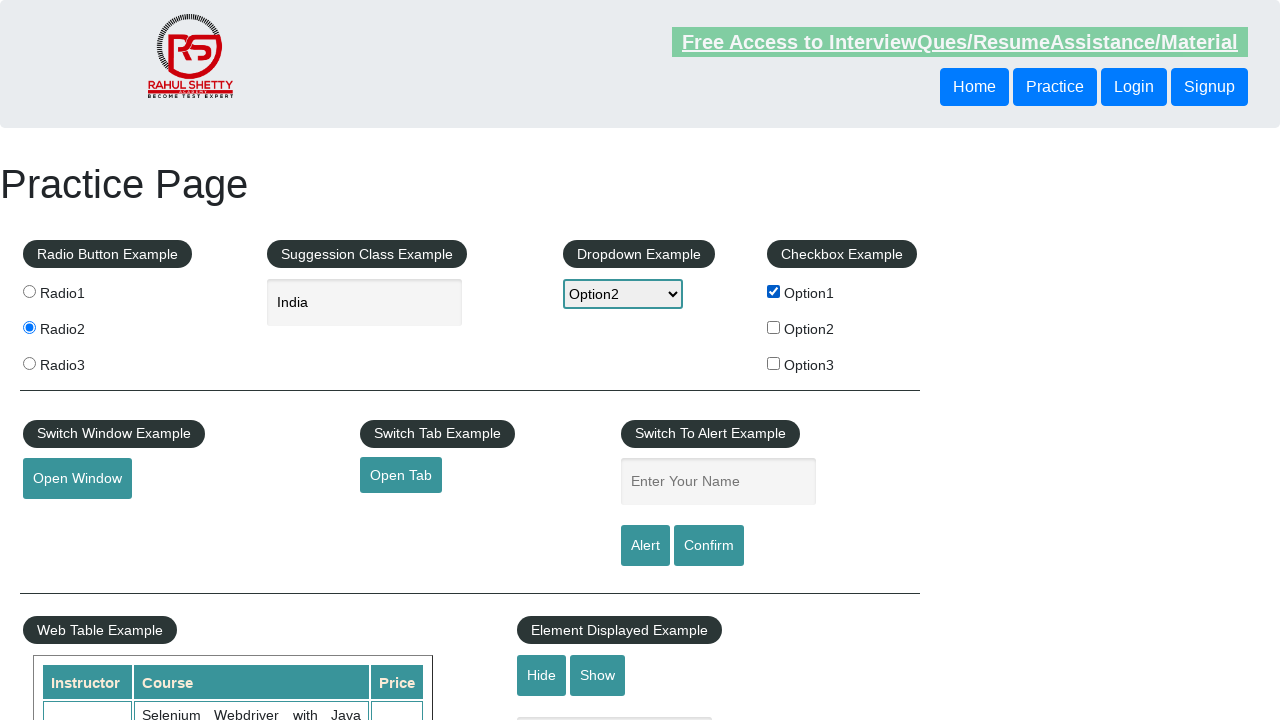

Clicked checkbox for option2 at (774, 327) on input[value='option2']
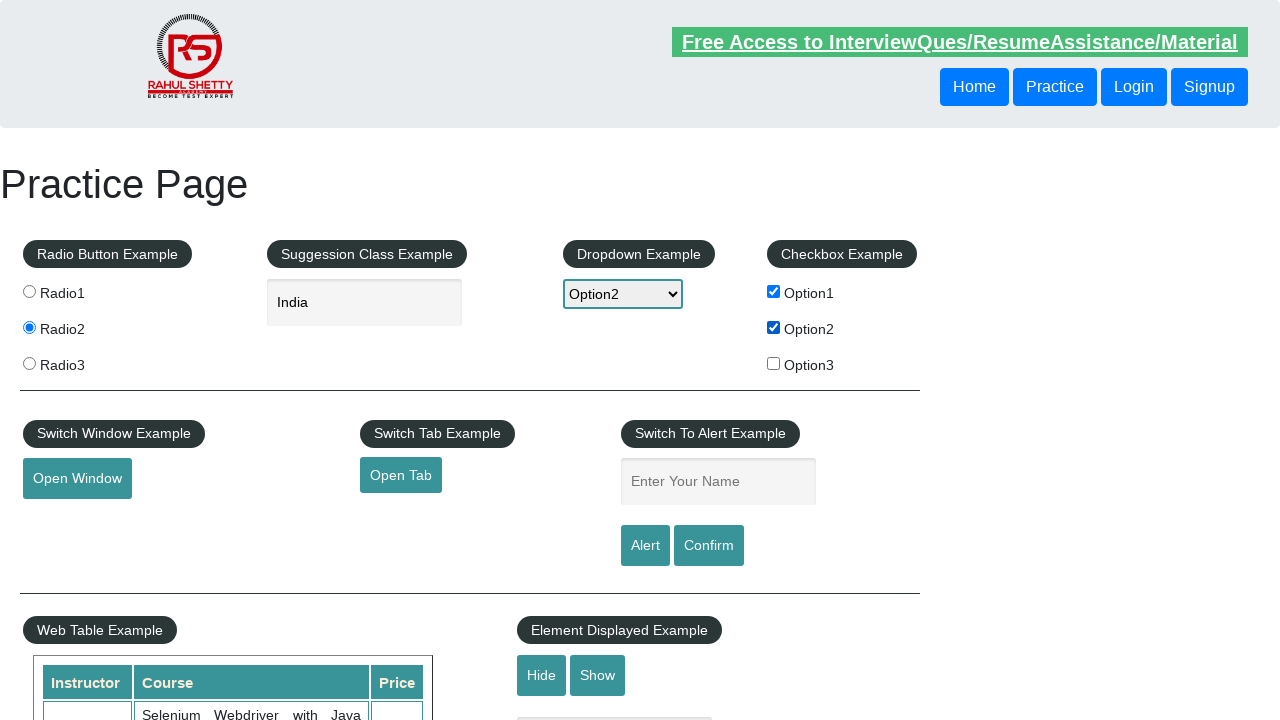

Verified the page heading 'Practice Page' is present
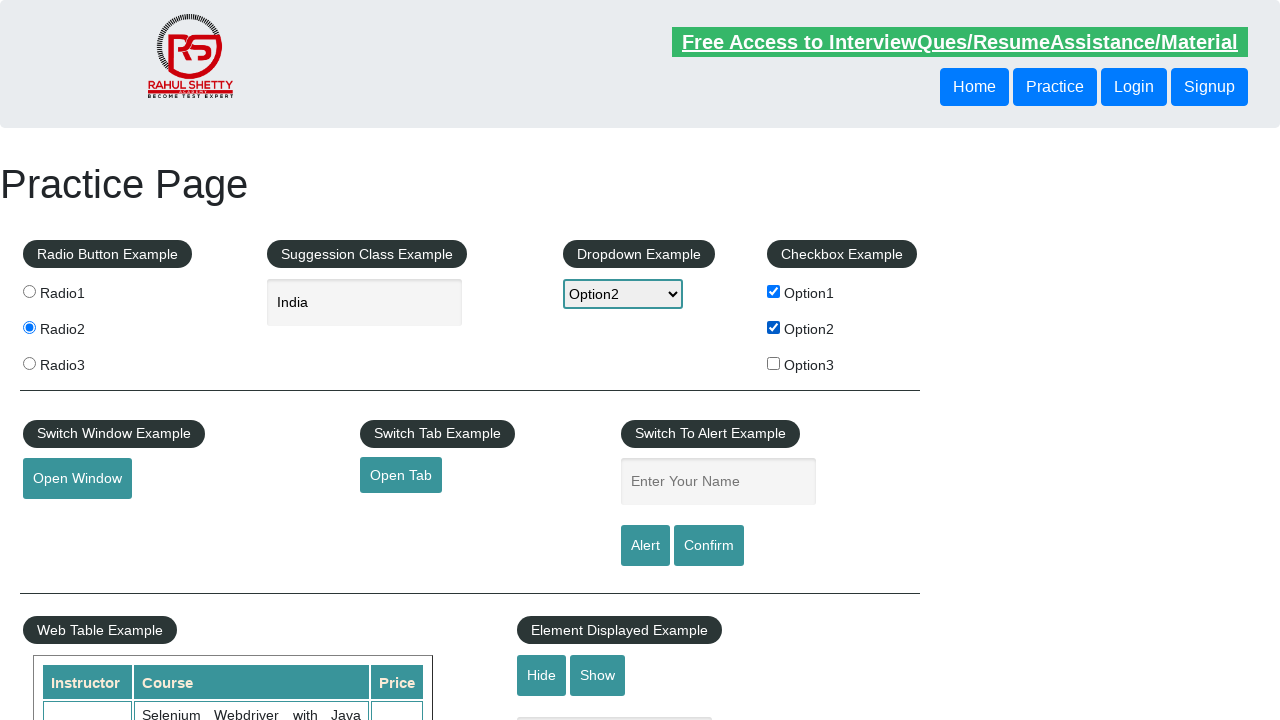

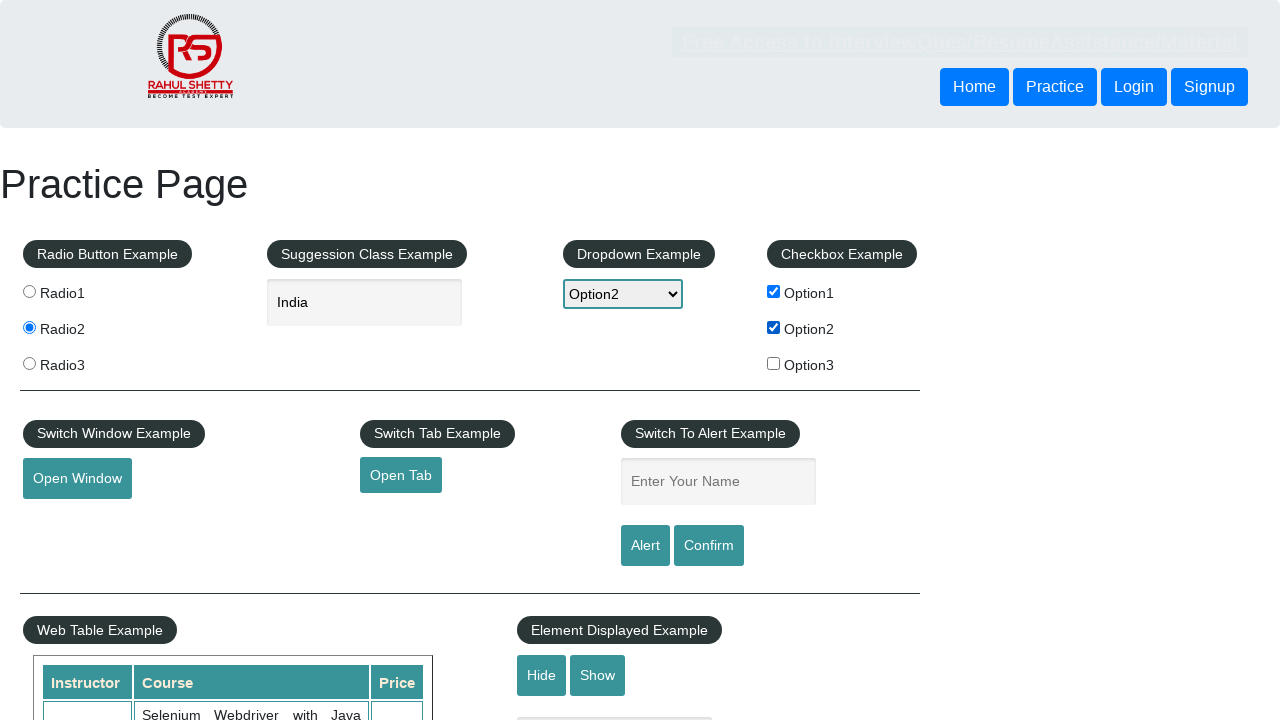